Tests JavaScript prompt dialog by clicking the prompt button, entering text, and accepting it

Starting URL: https://the-internet.herokuapp.com/javascript_alerts

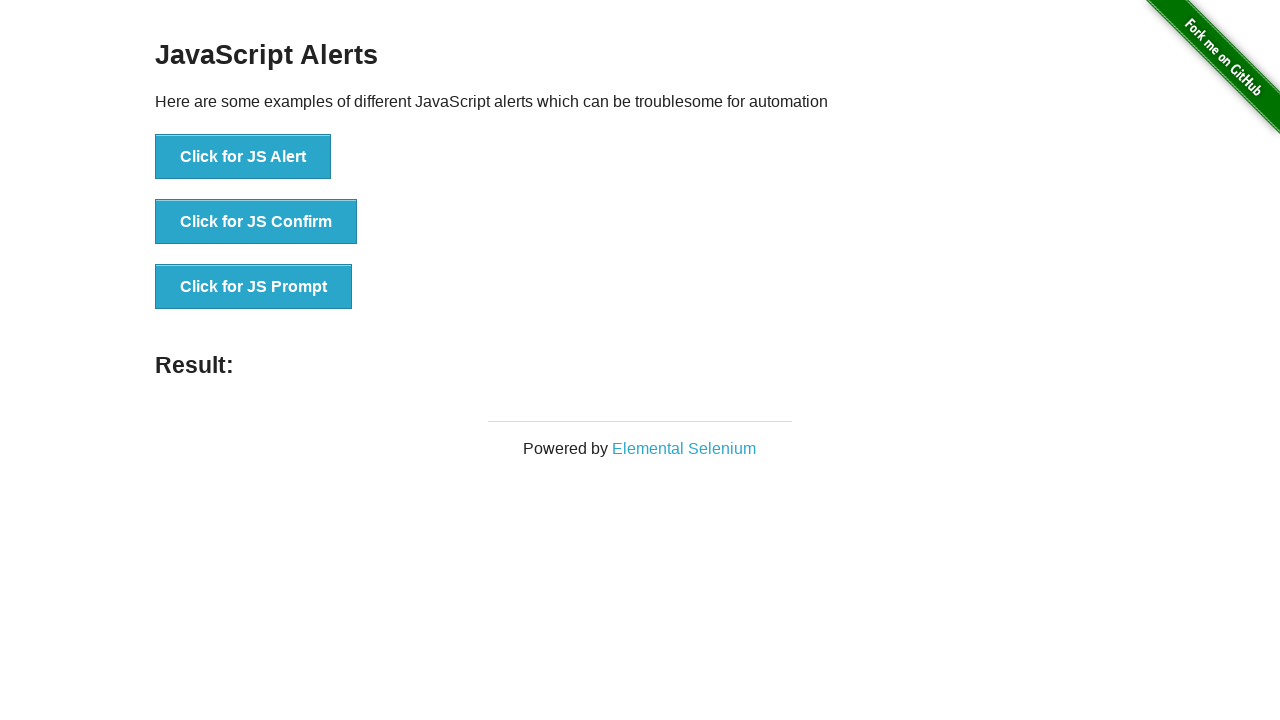

Set up dialog handler to accept prompt with 'Test input'
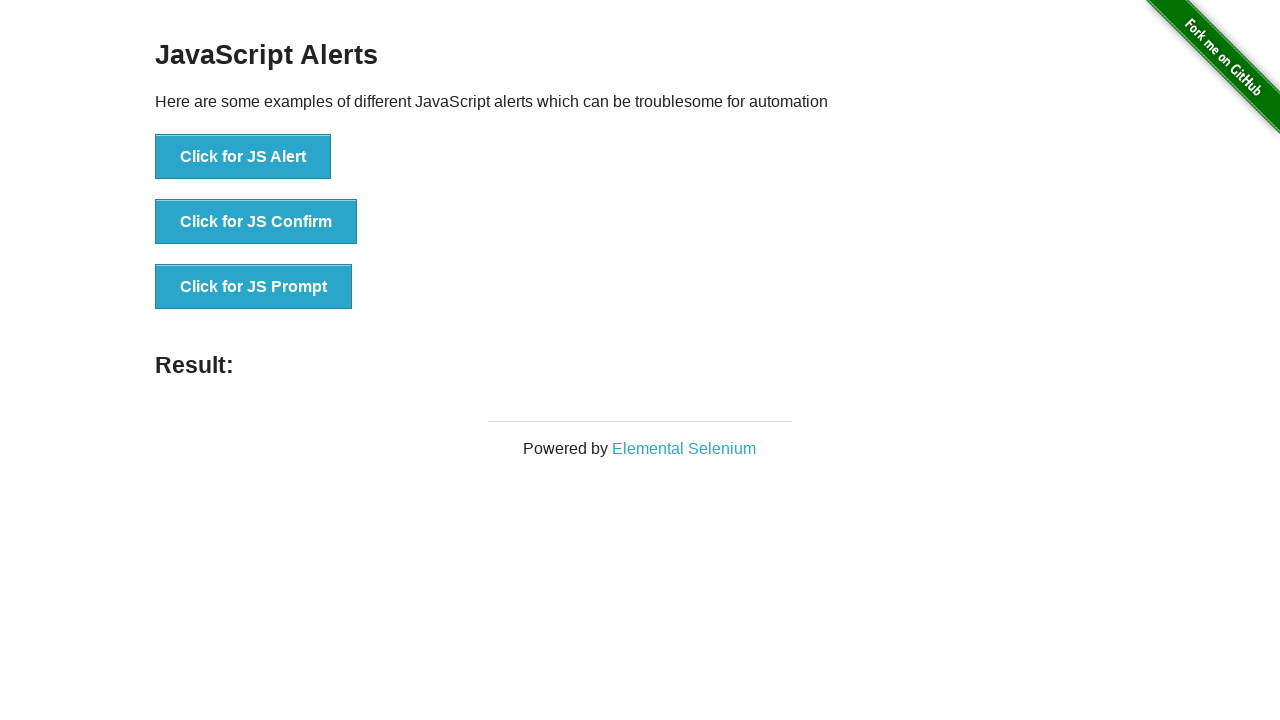

Clicked button to trigger JavaScript prompt dialog at (254, 287) on button:has-text('Click for JS Prompt')
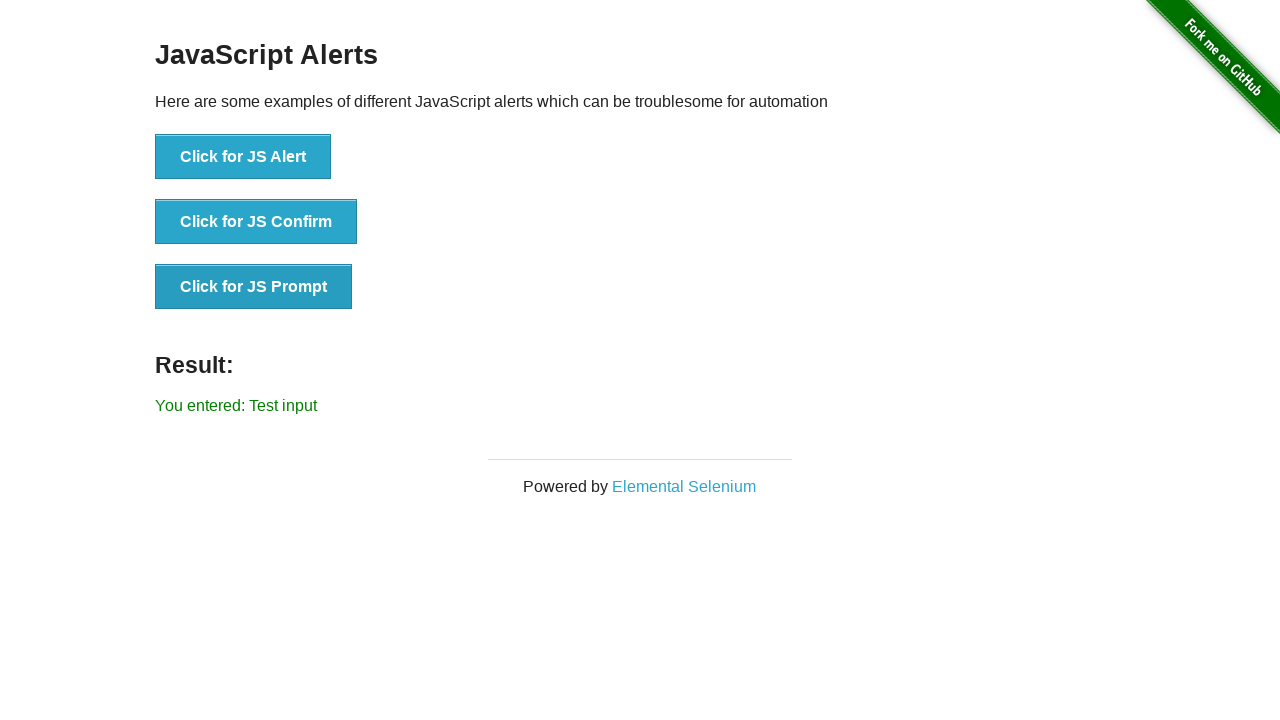

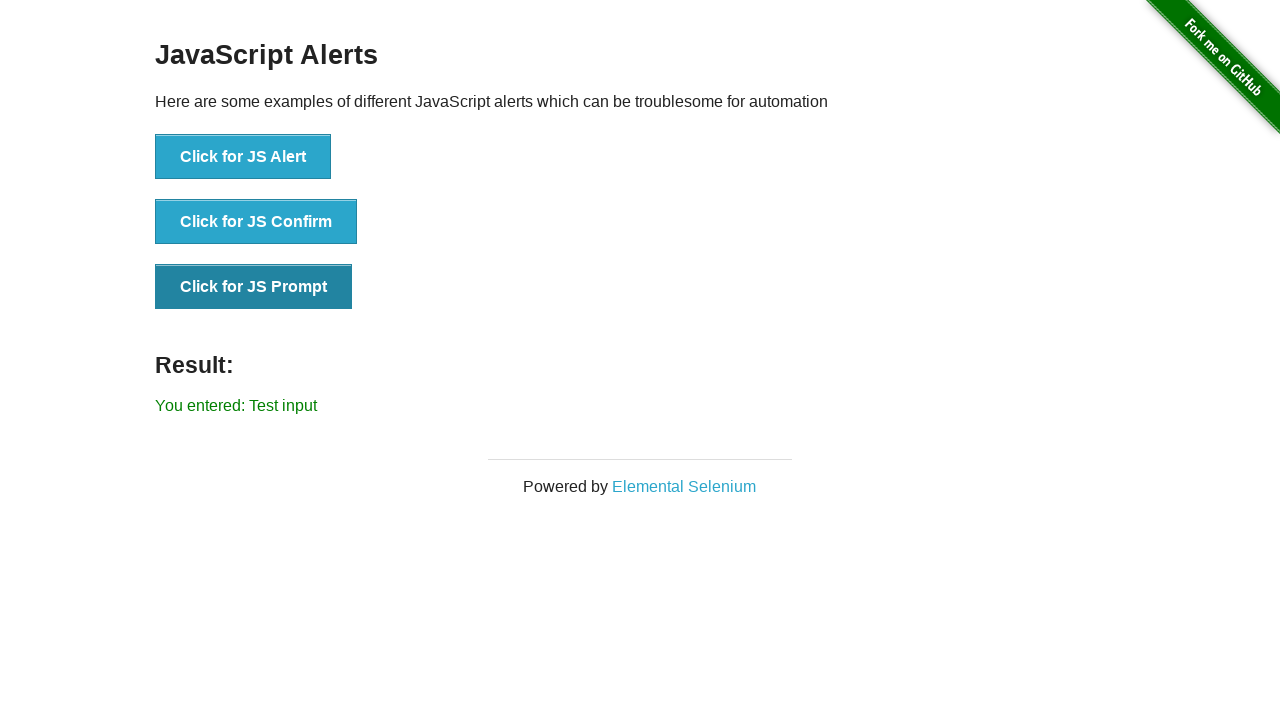